Tests webpage scrolling functionality by scrolling to the bottom, back to top, and then to a specific element on the page

Starting URL: https://rahulshettyacademy.com/AutomationPractice/

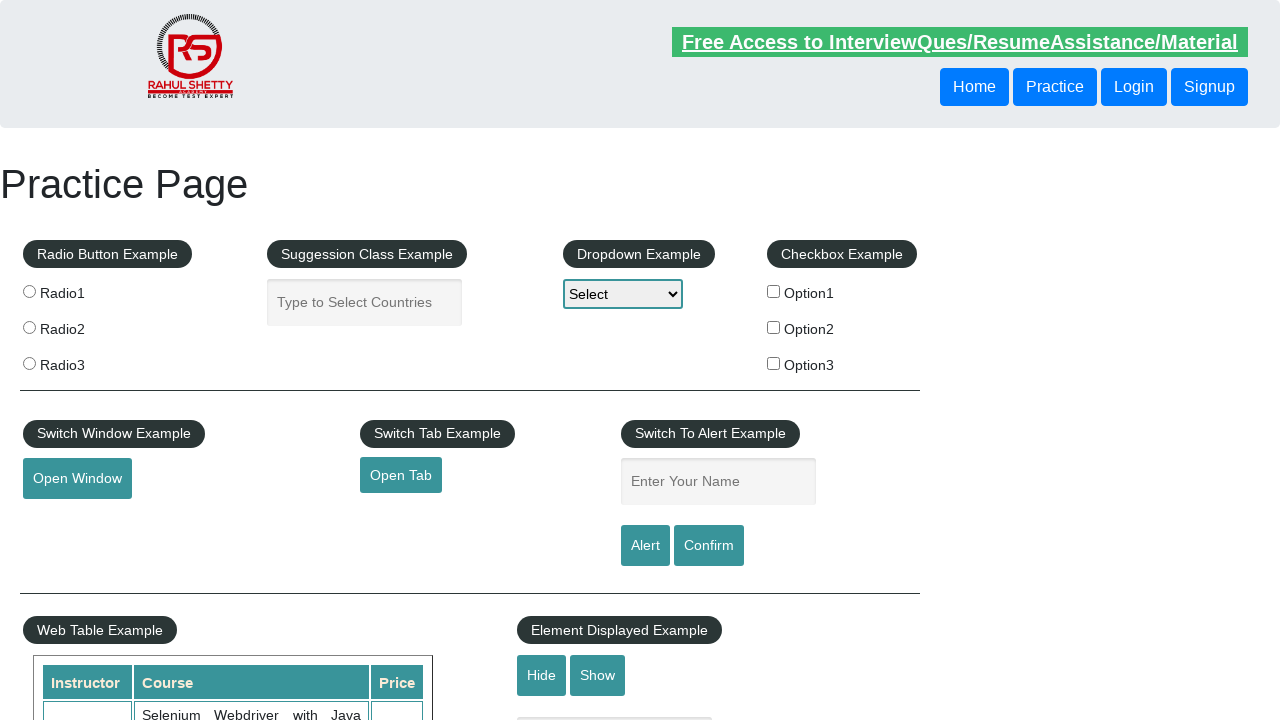

Scrolled to bottom of page
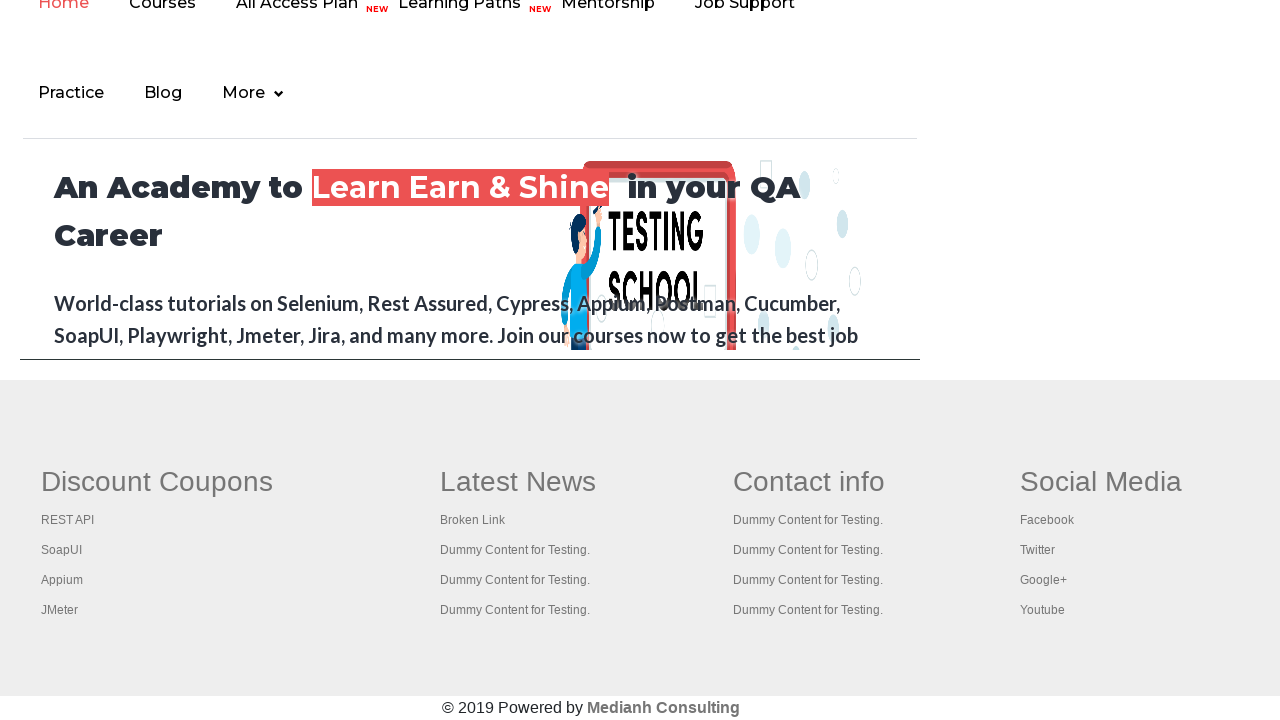

Waited 2 seconds for scroll animation to complete
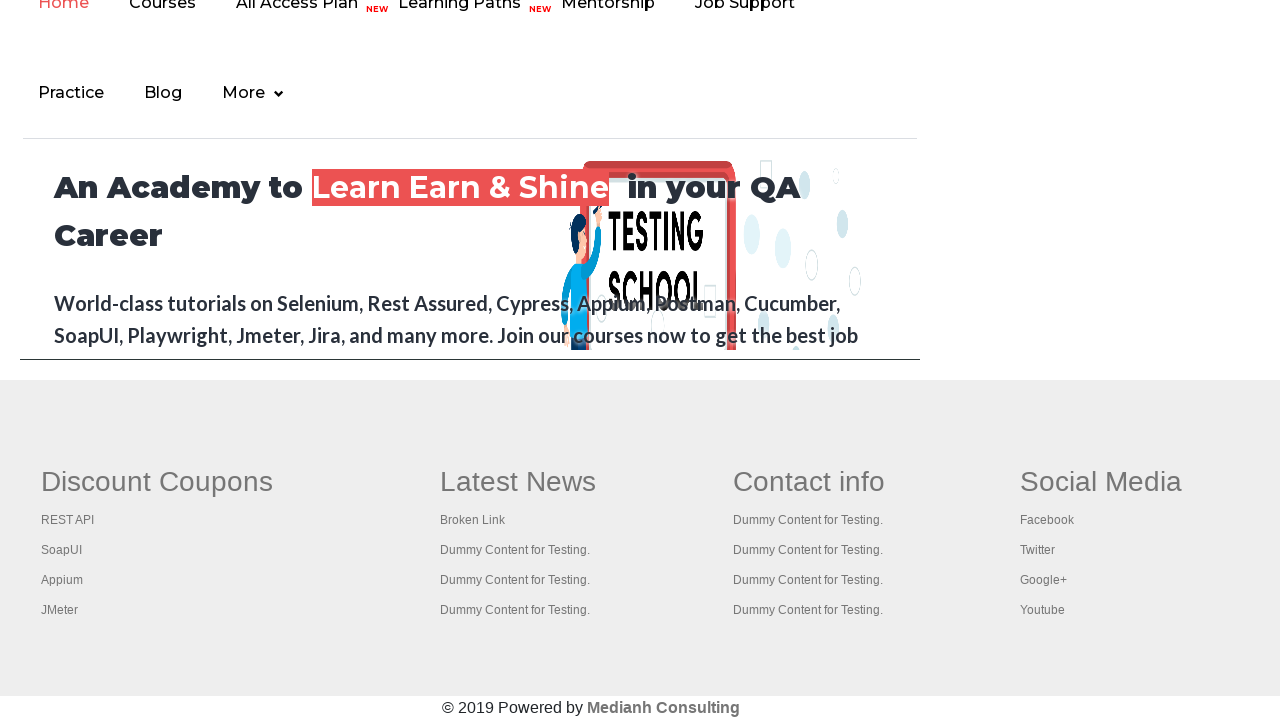

Scrolled back to top of page
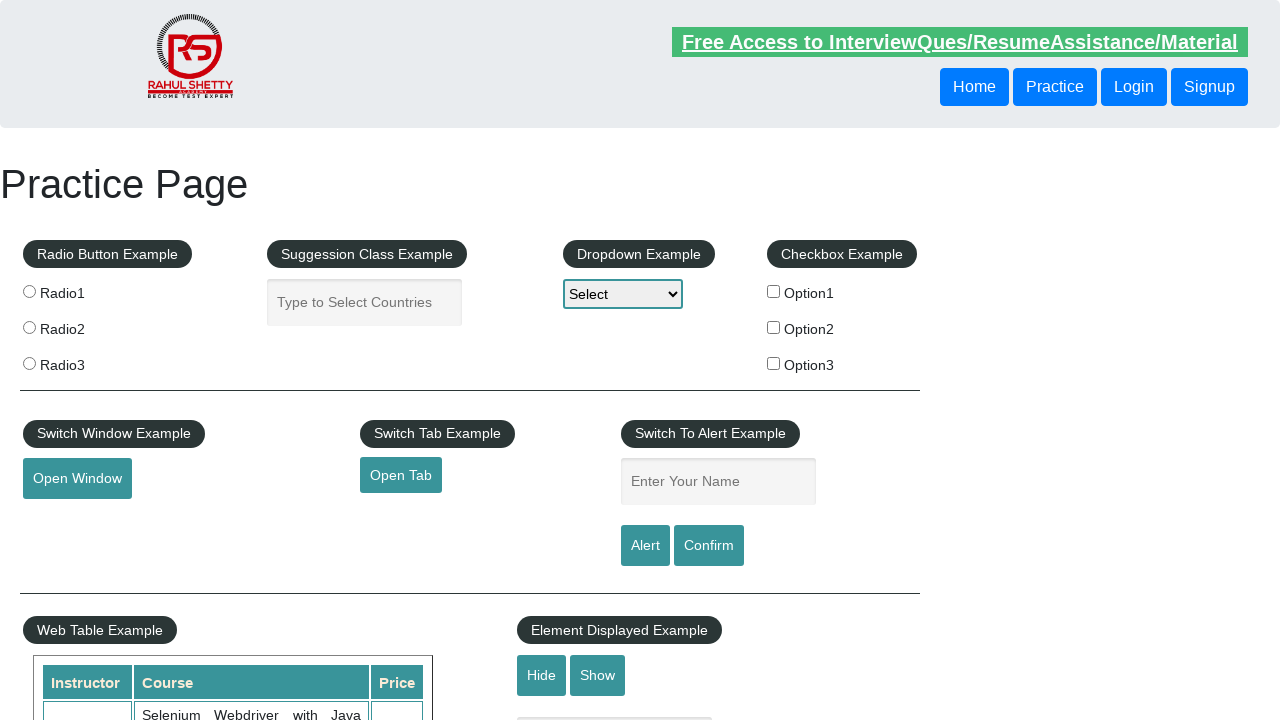

Waited 2 seconds for scroll animation to complete
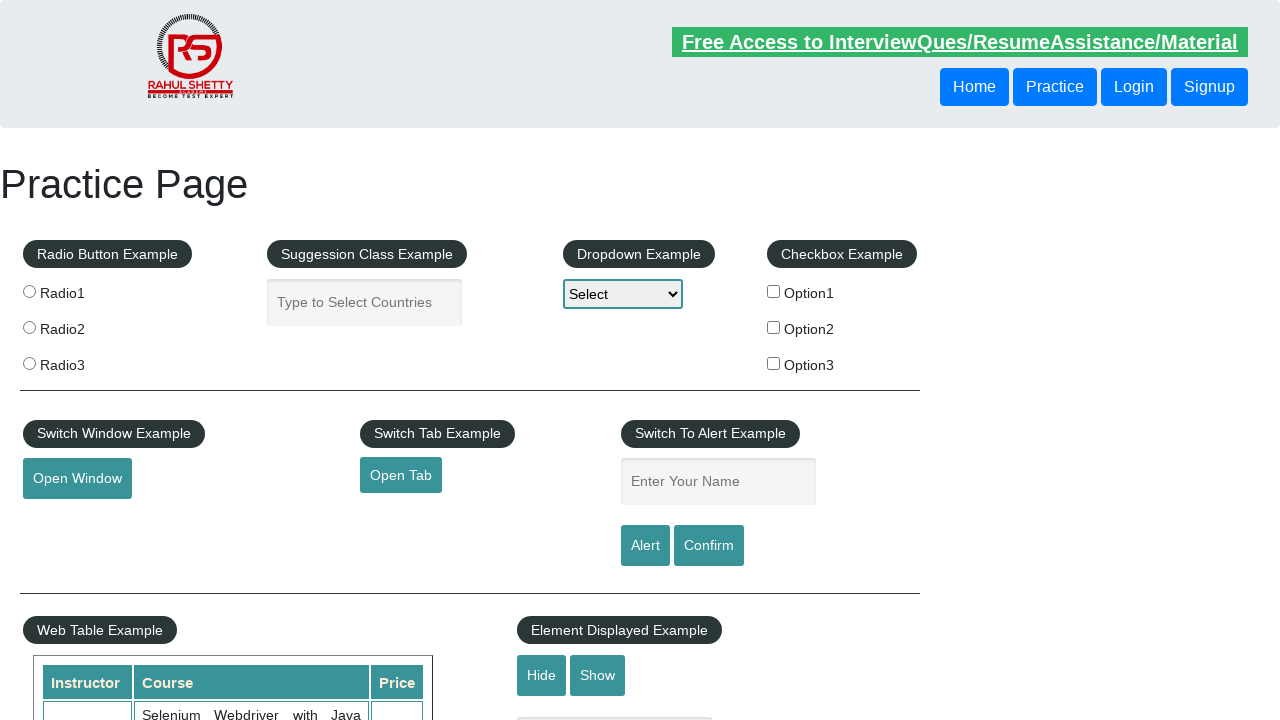

Located mousehover button element
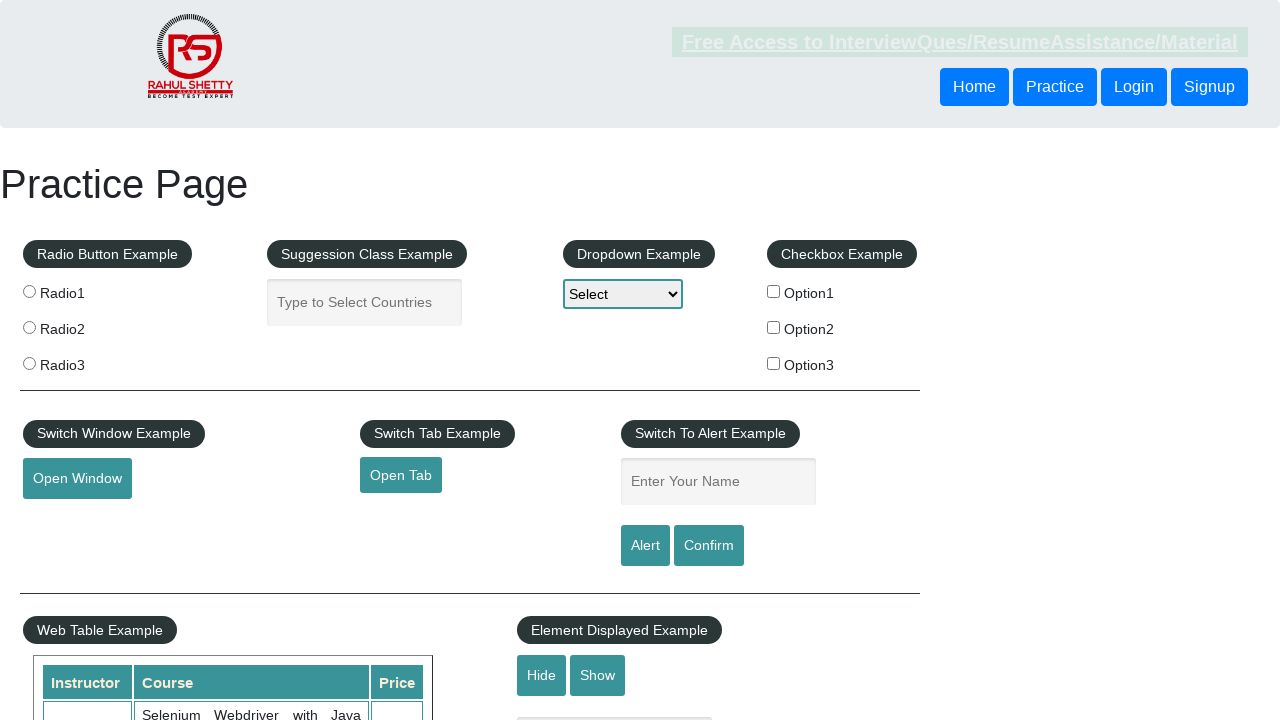

Scrolled to mousehover button element
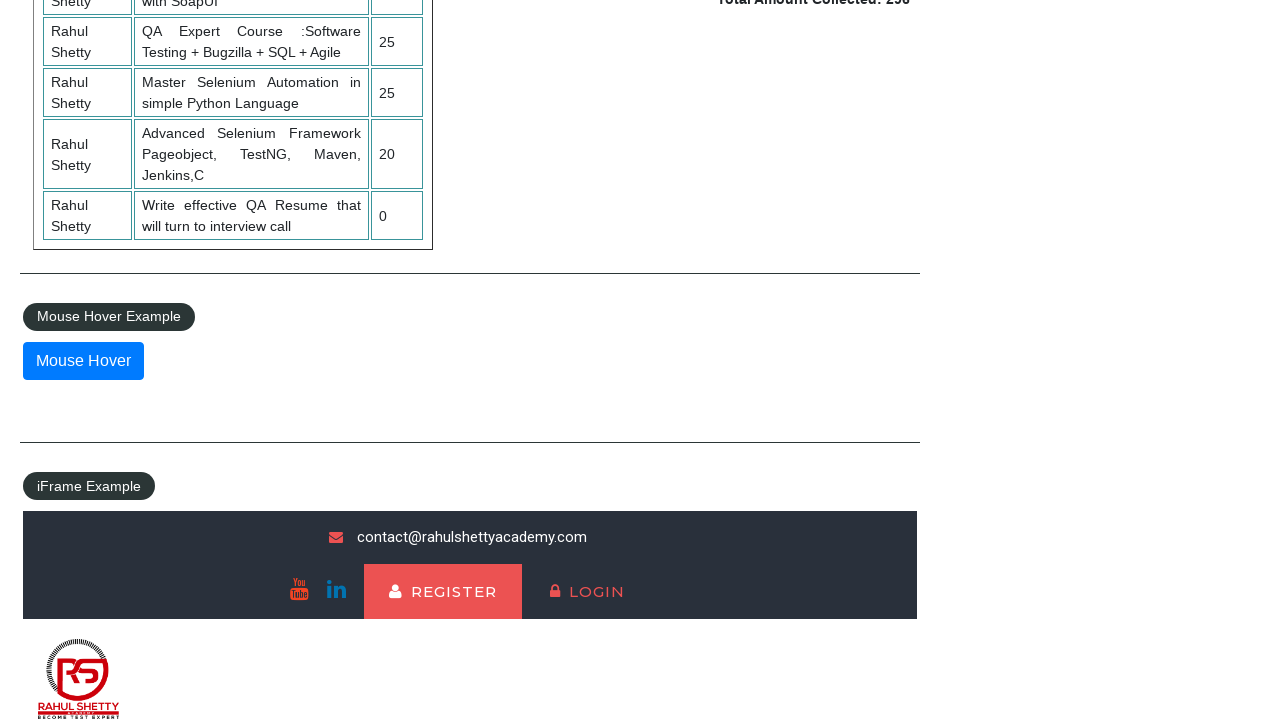

Waited 2 seconds after scrolling to element
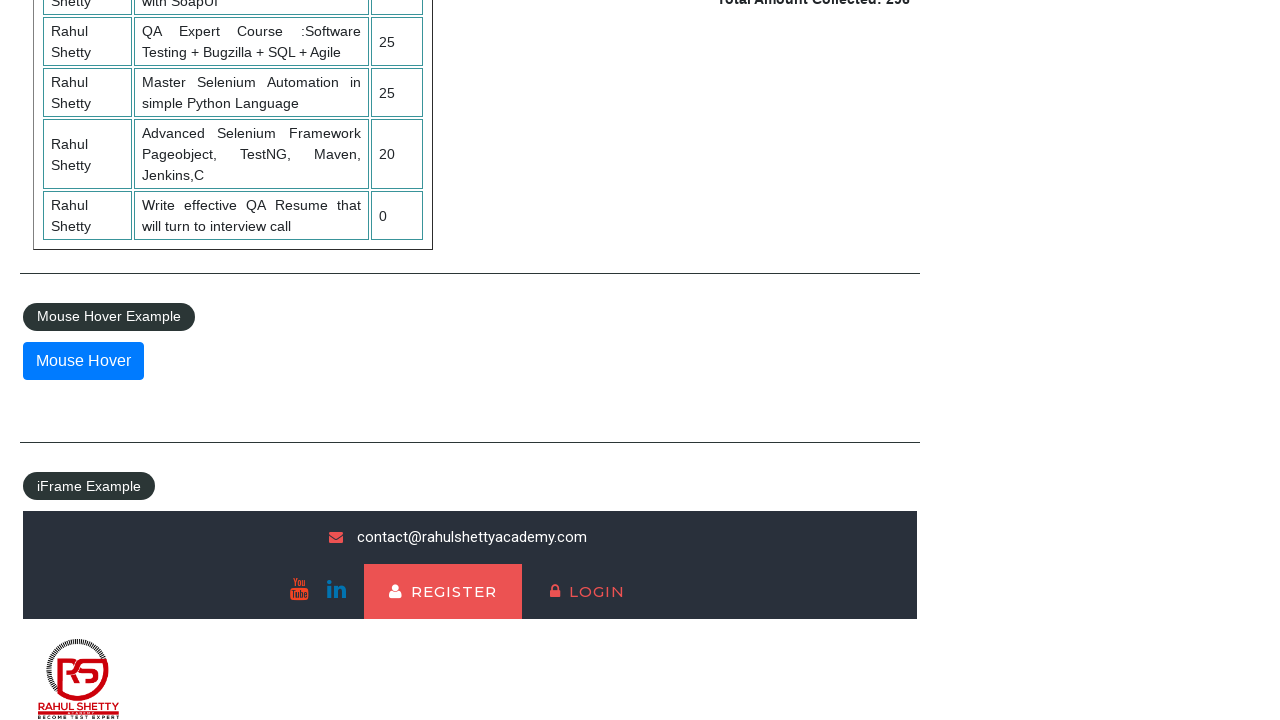

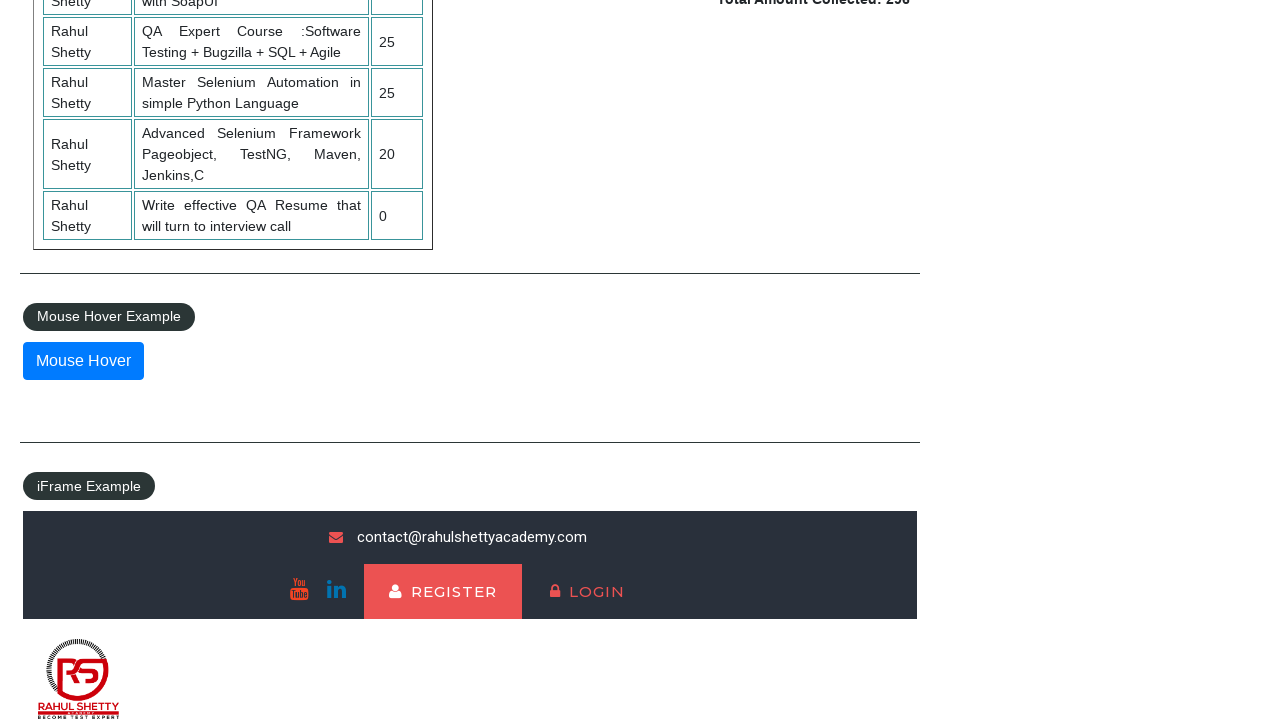